Waits for a price to change to 100, clicks book button, calculates a mathematical answer, and submits.

Starting URL: https://suninjuly.github.io/explicit_wait2.html

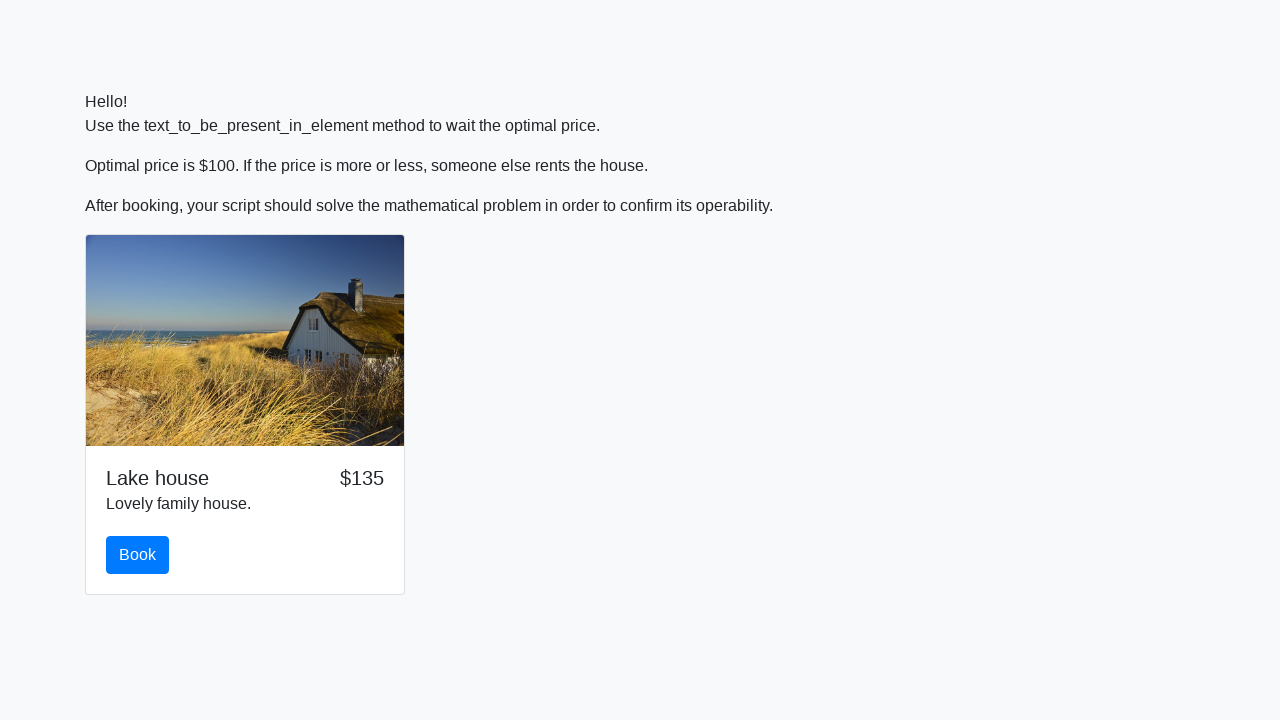

Waited for price to change to 100
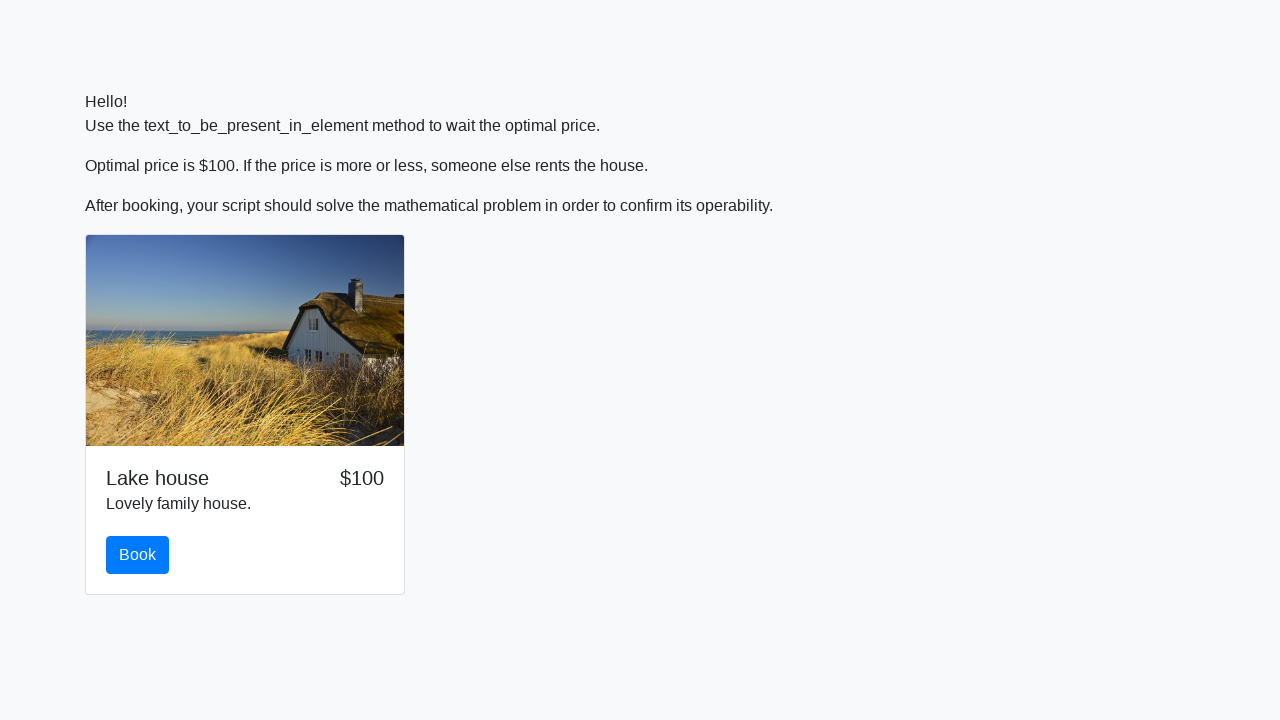

Clicked book button at (138, 555) on xpath=//*[@id='book']
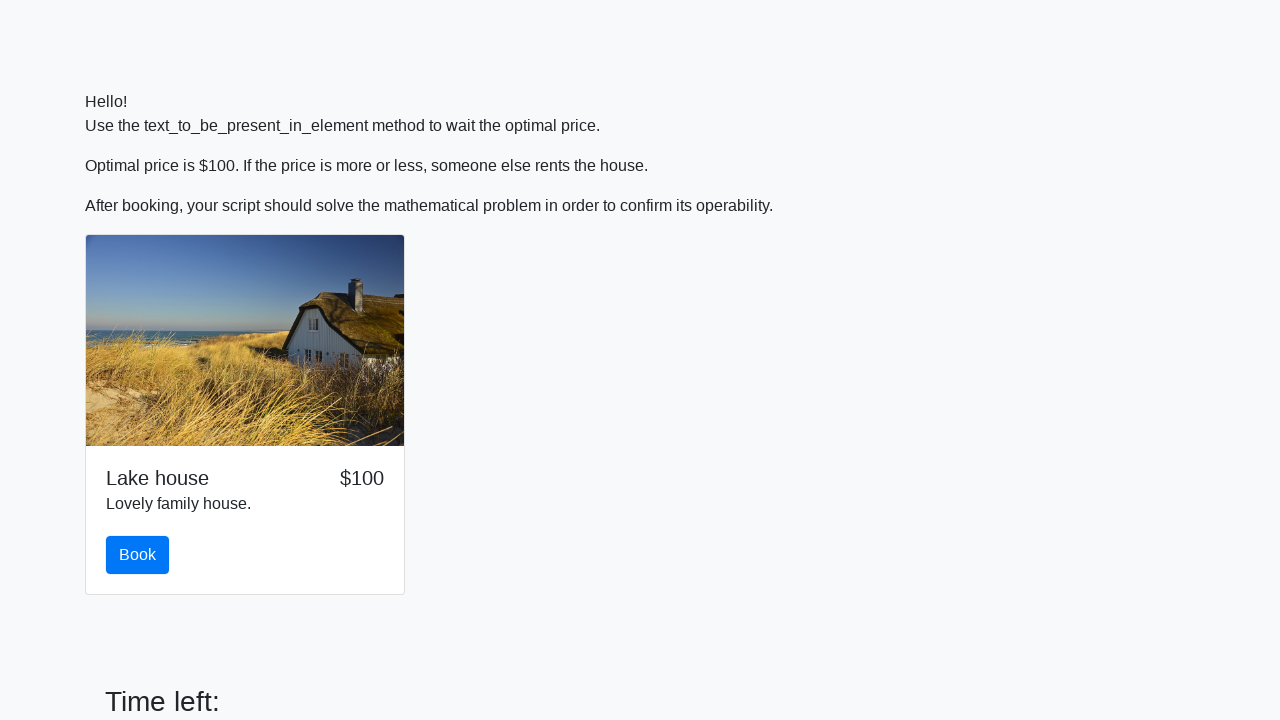

Retrieved x value: 97
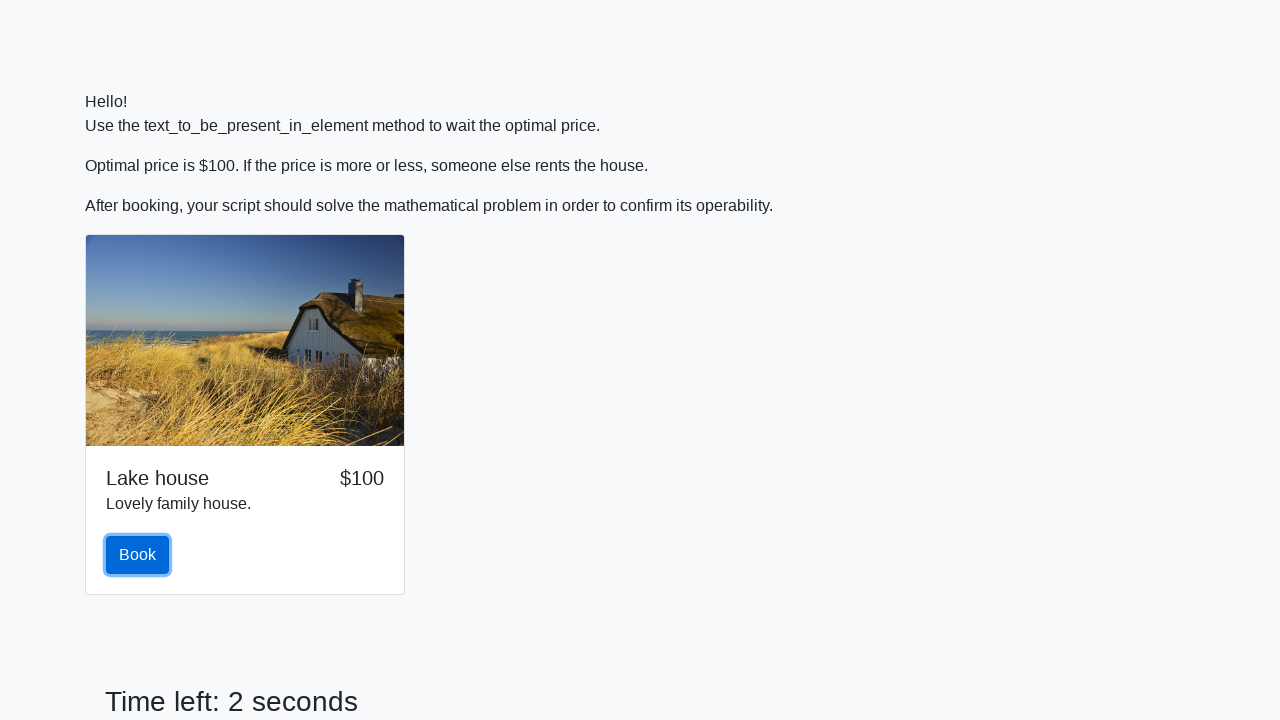

Calculated mathematical answer: log(abs(12 * sin(97))) = 1.5162898246560559
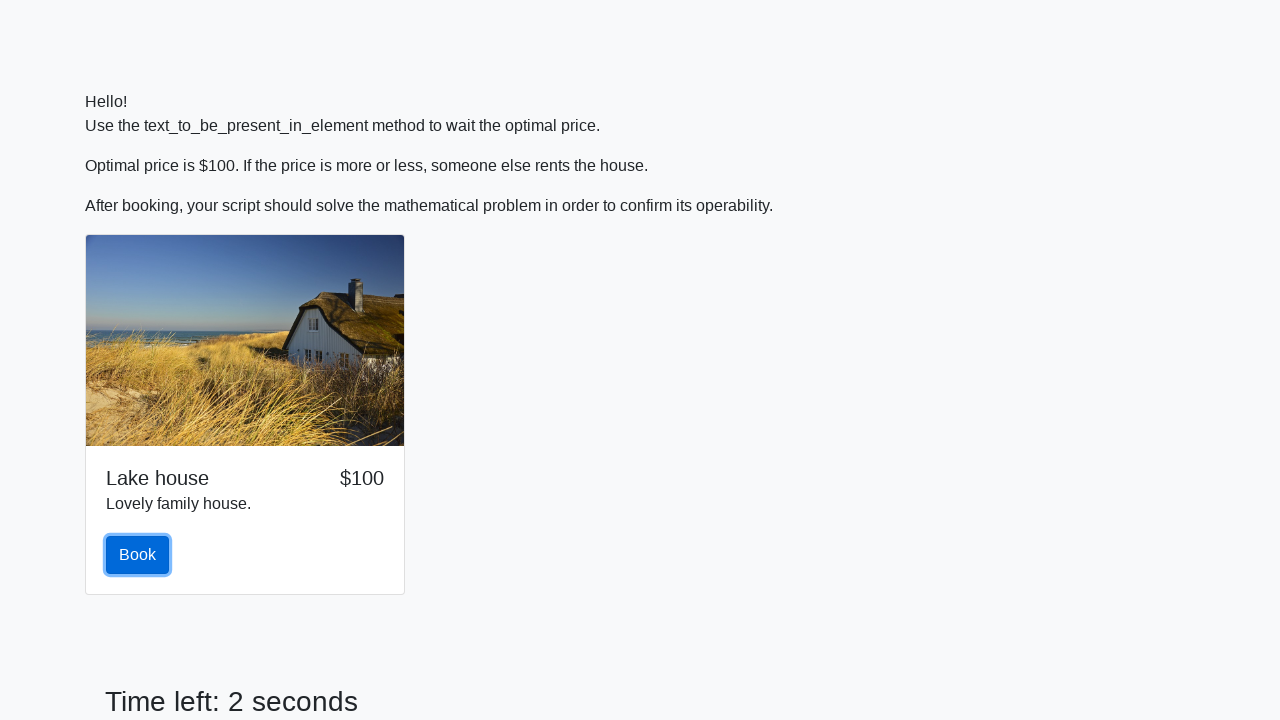

Filled answer field with 1.5162898246560559 on xpath=//*[@id='answer']
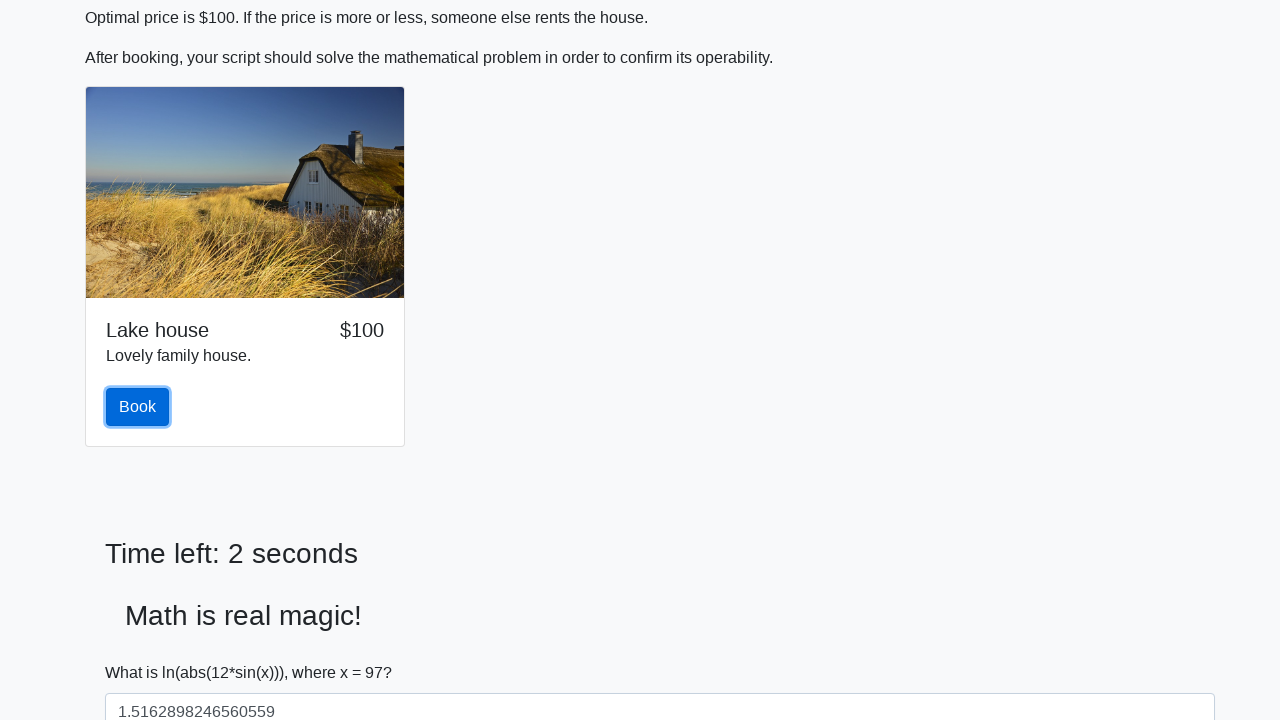

Clicked solve button to submit answer at (143, 651) on xpath=//*[@id='solve']
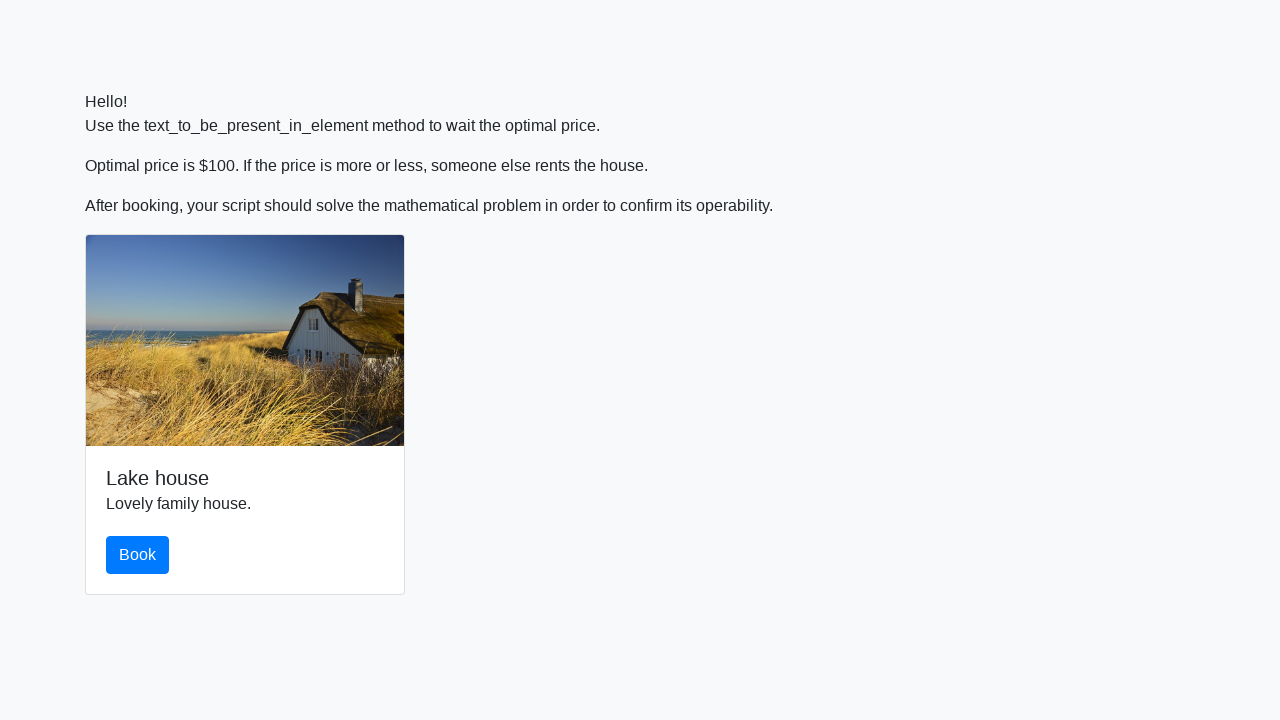

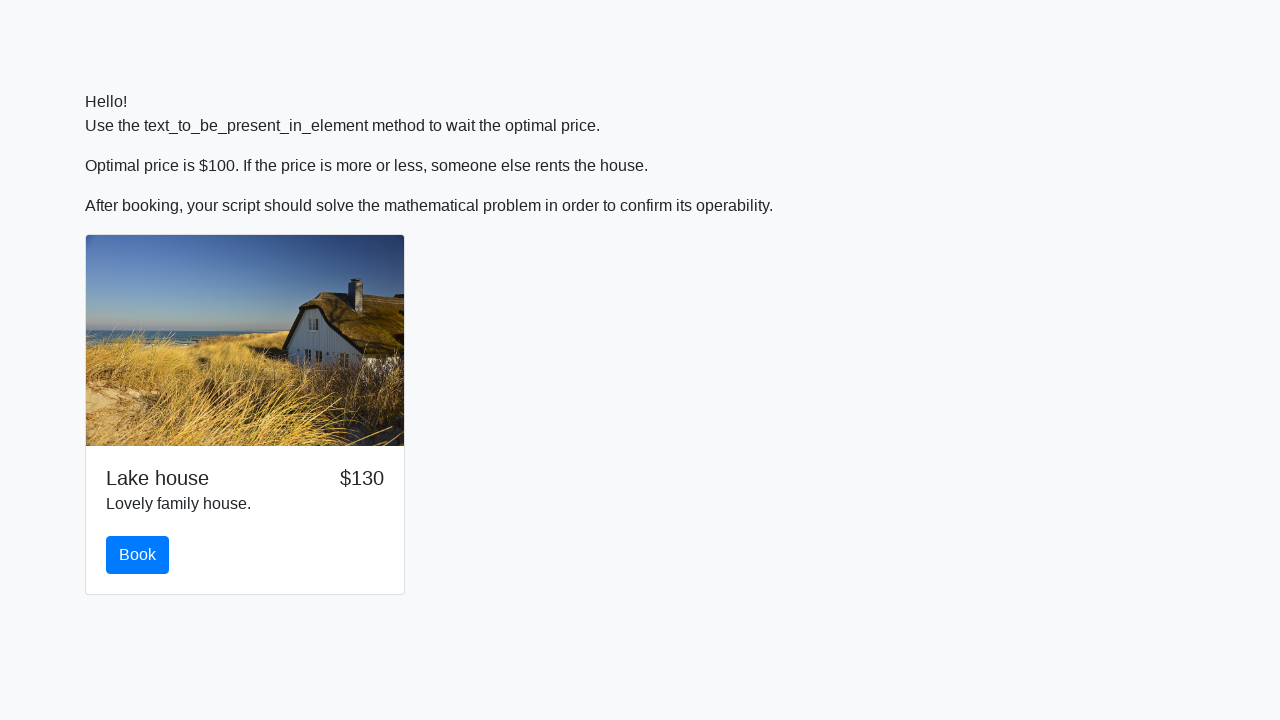